Tests that clicking the "Discussion Forums" link in the footer navigates to the correct URL

Starting URL: https://scratch.mit.edu

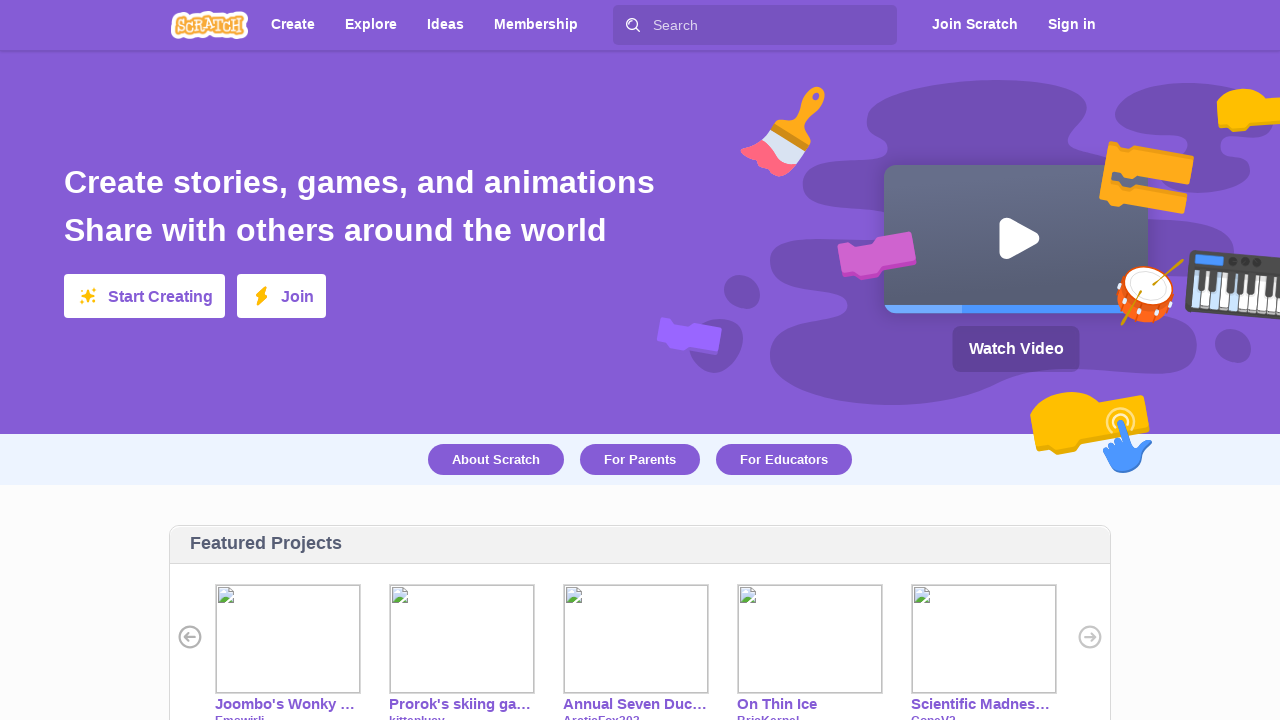

Footer loaded successfully
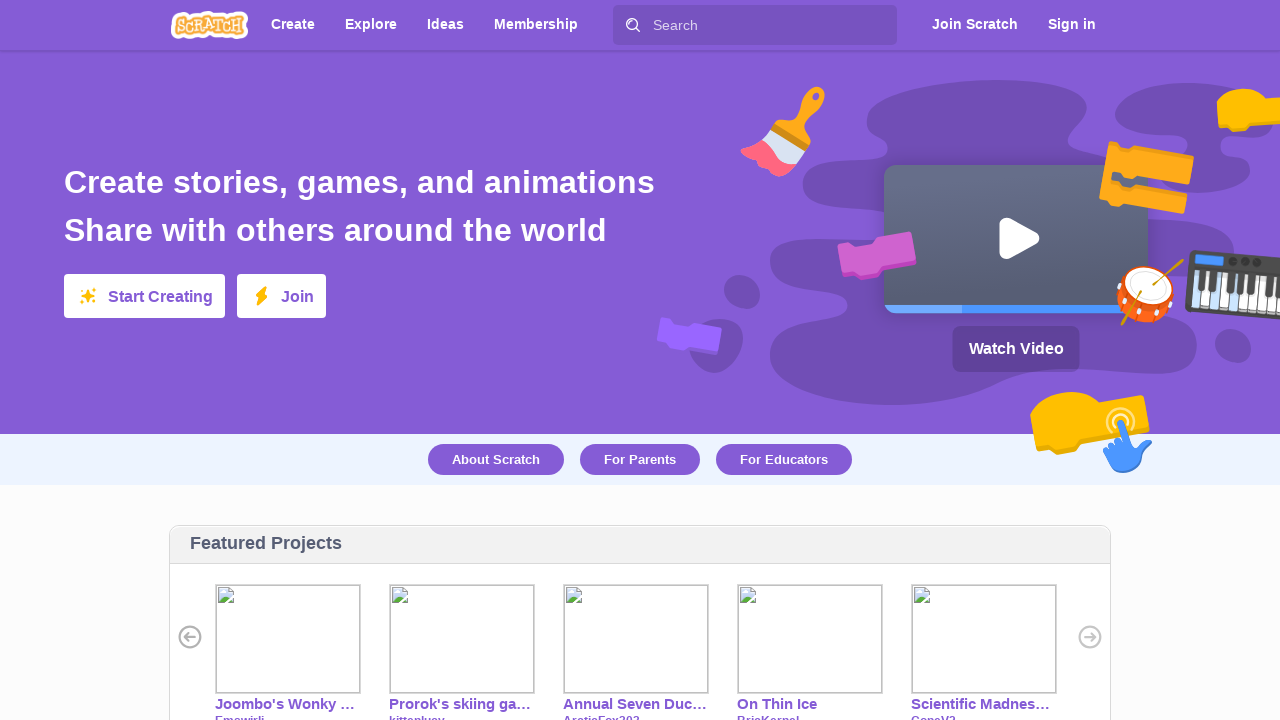

Clicked 'Discussion Forums' link in footer at (422, 511) on #footer >> text=Discussion Forums
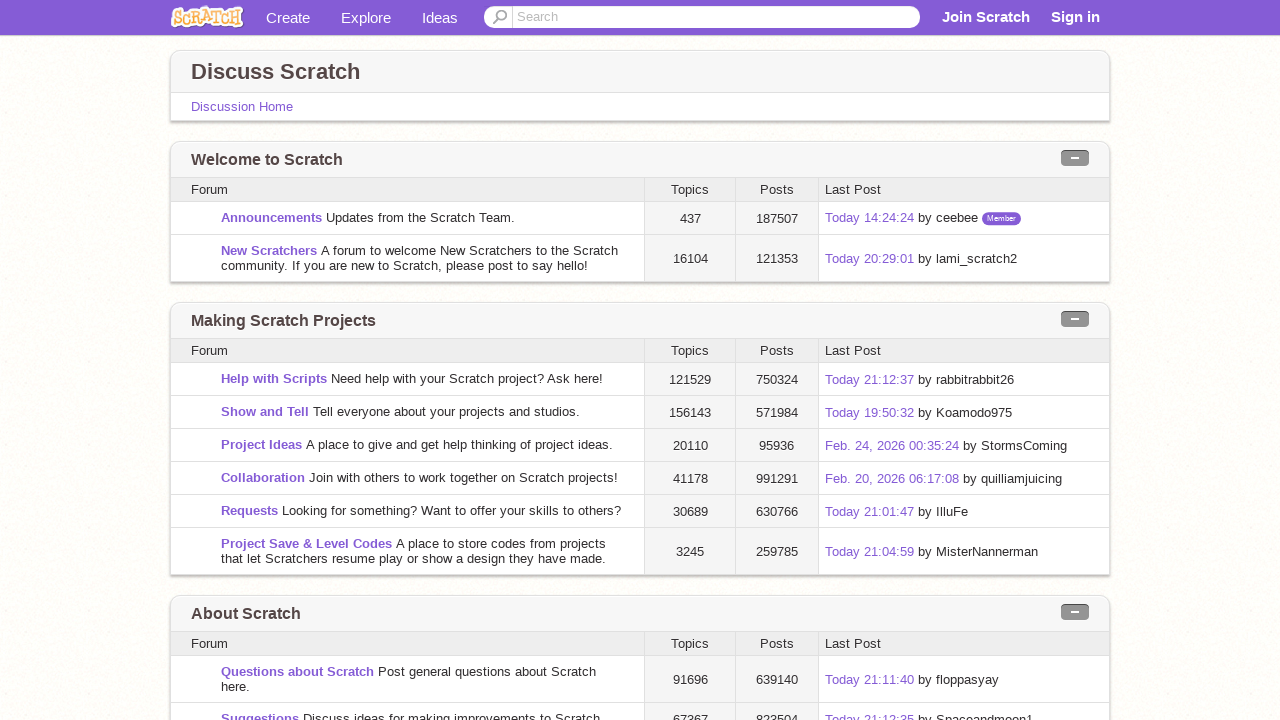

Navigated to Discussion Forums URL ending with /discuss/
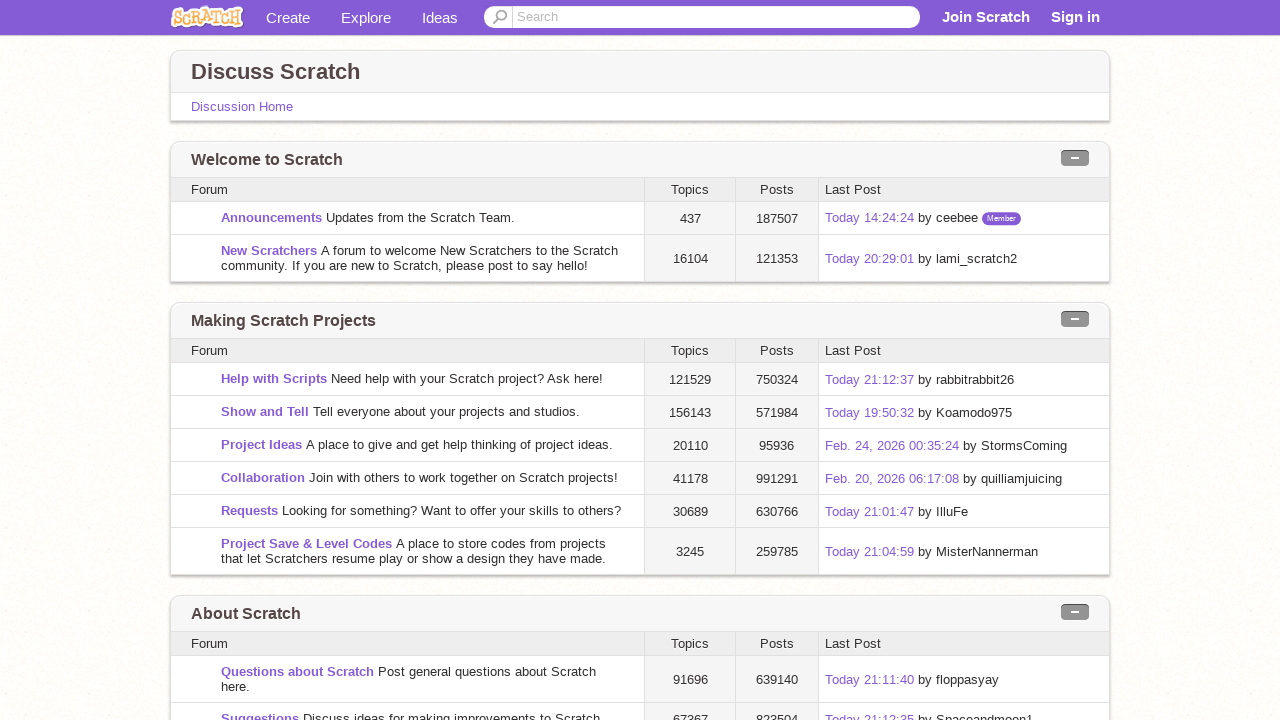

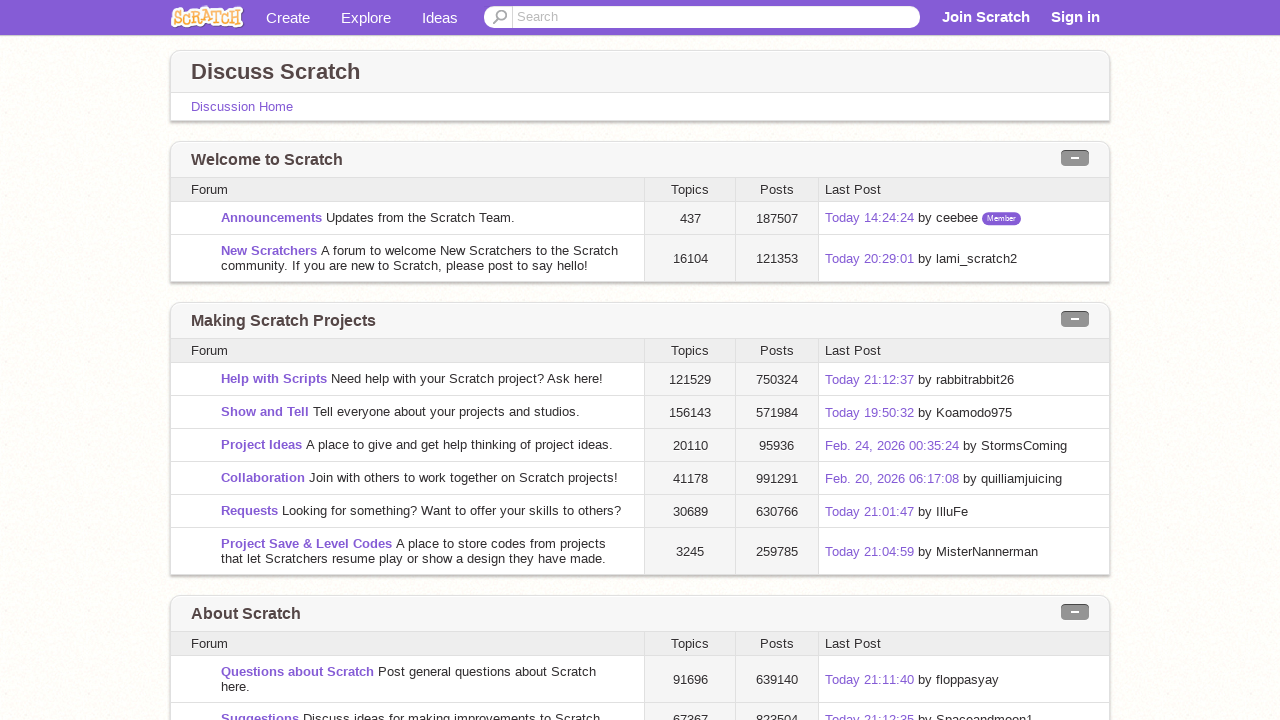